Tests alert functionality by entering text, triggering an alert, and accepting it

Starting URL: https://rahulshettyacademy.com/AutomationPractice/

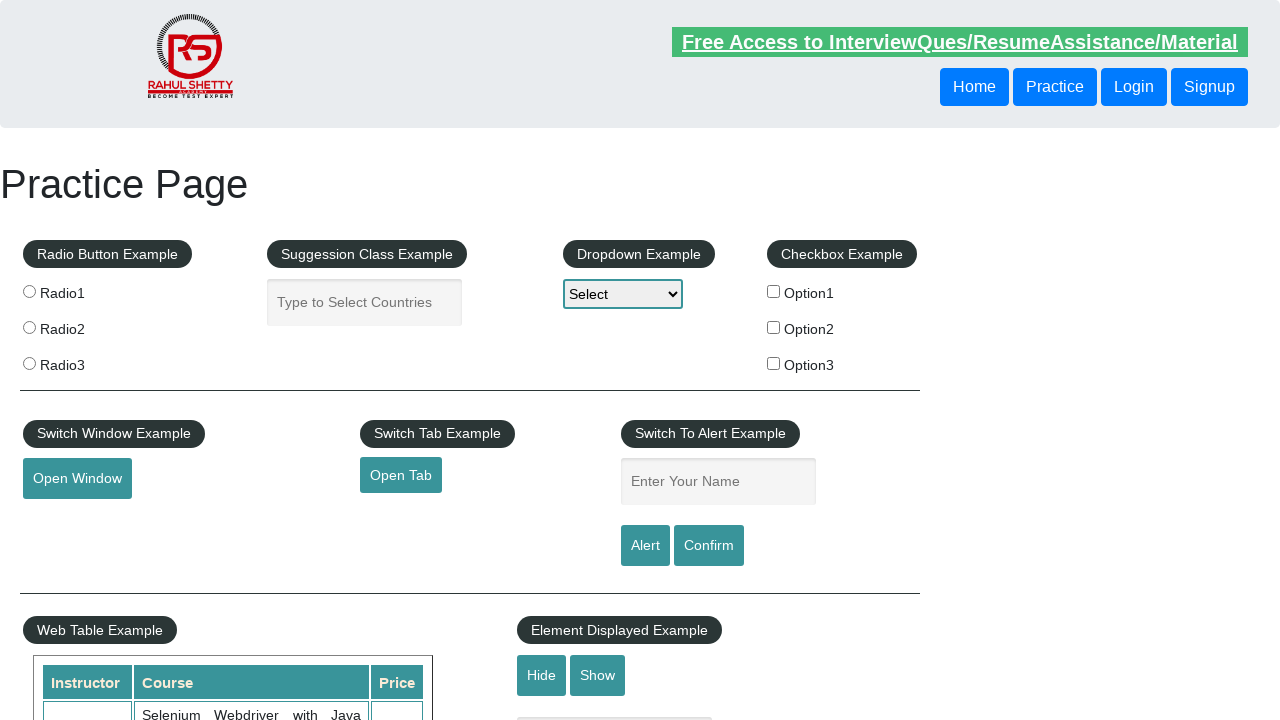

Filled alert input field with 'Usman' on #name
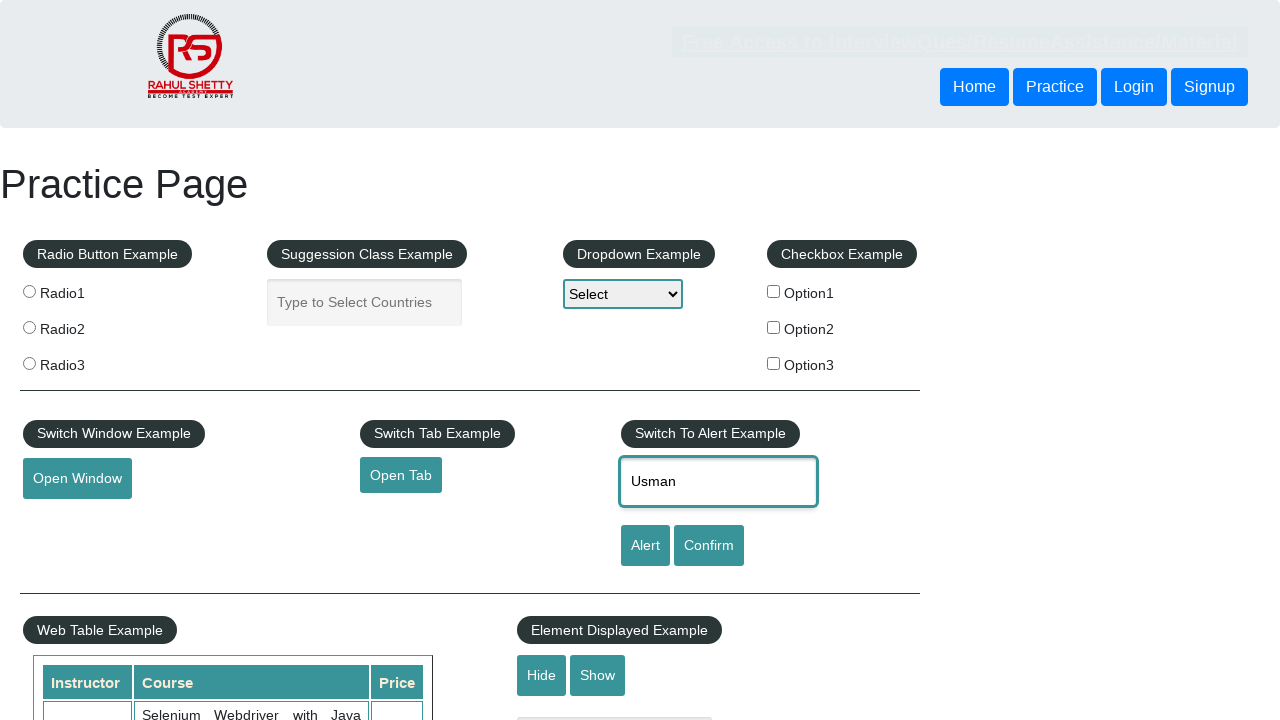

Clicked alert button to trigger alert dialog at (645, 546) on #alertbtn
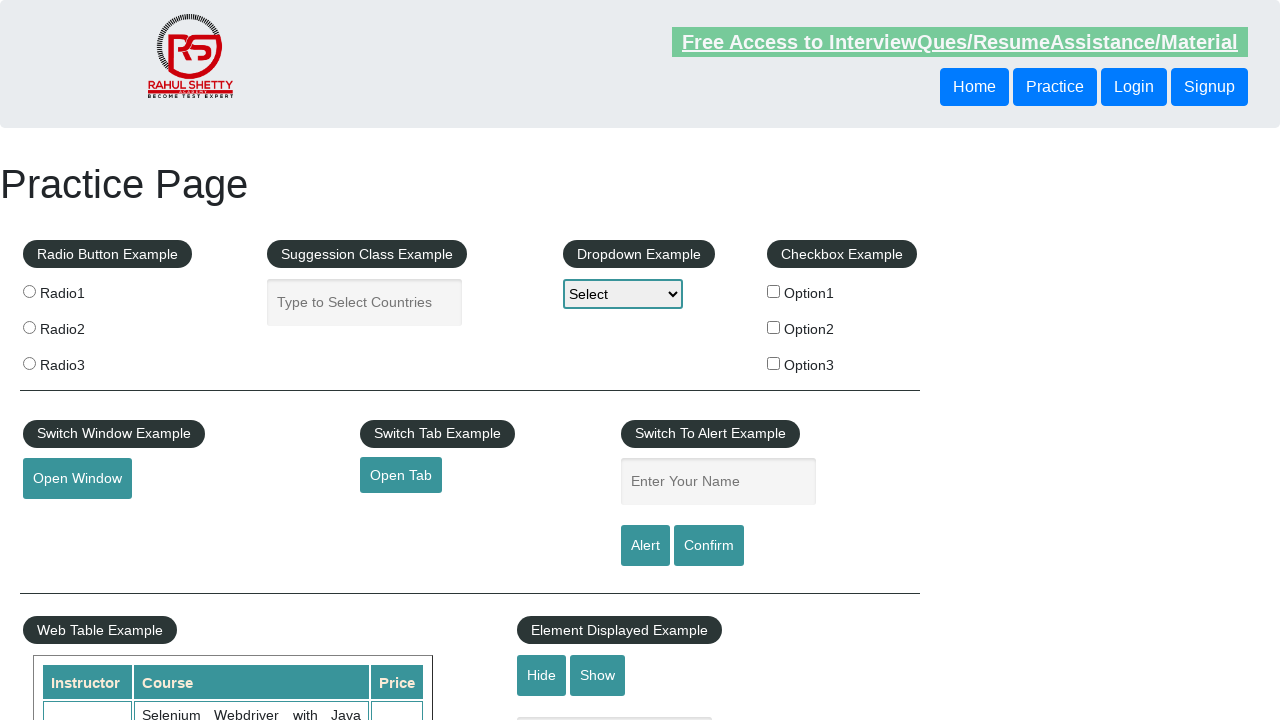

Alert dialog accepted
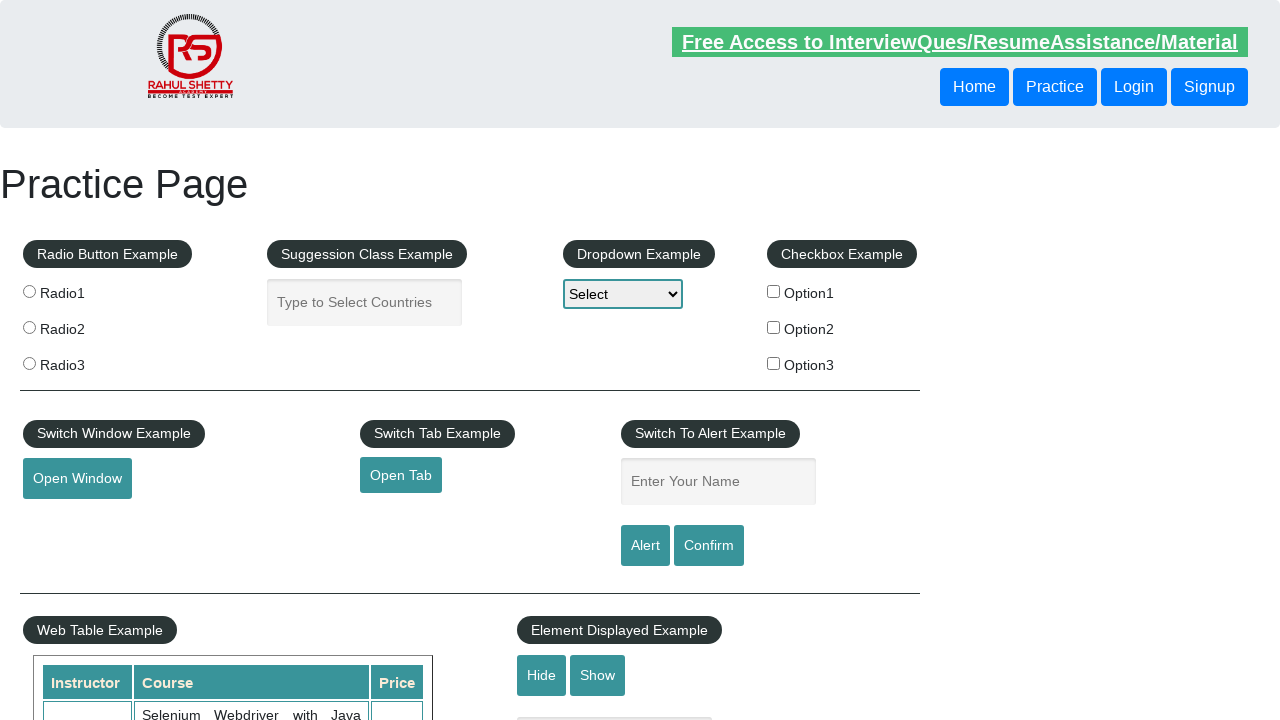

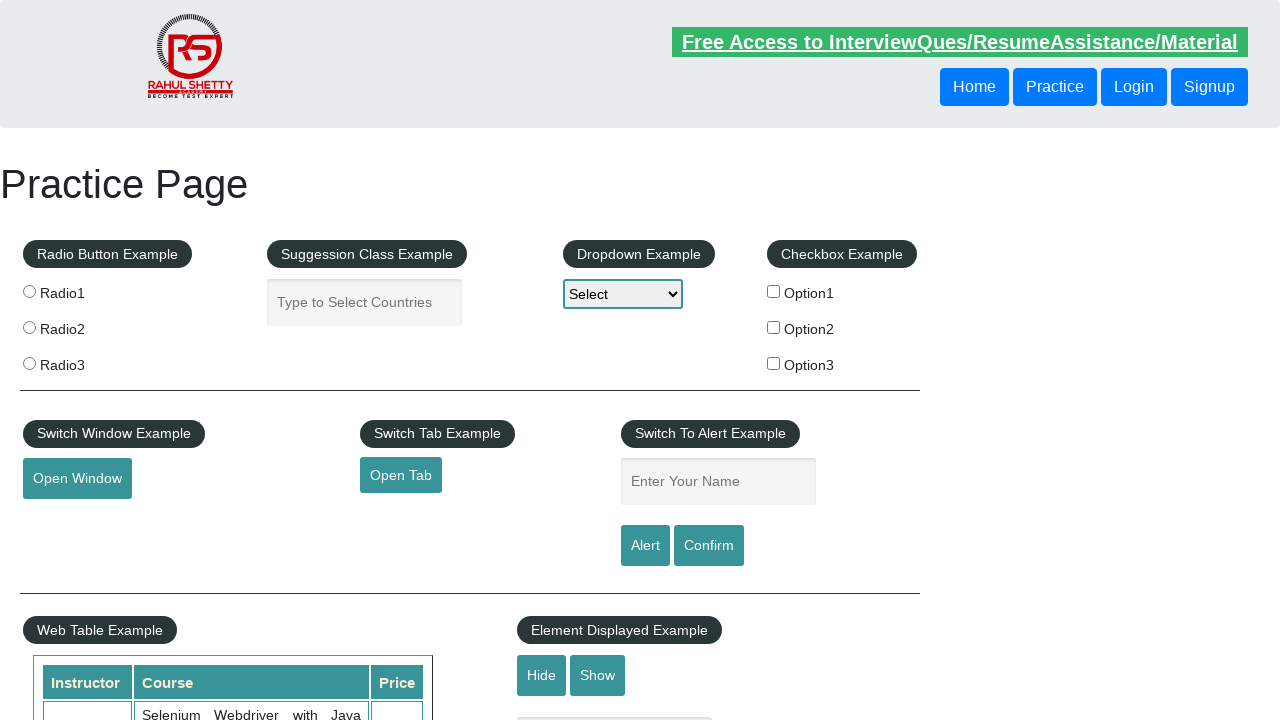